Changes the website language by navigating to either Arabic or English version randomly

Starting URL: https://www.almosafer.com/en?ncr=1

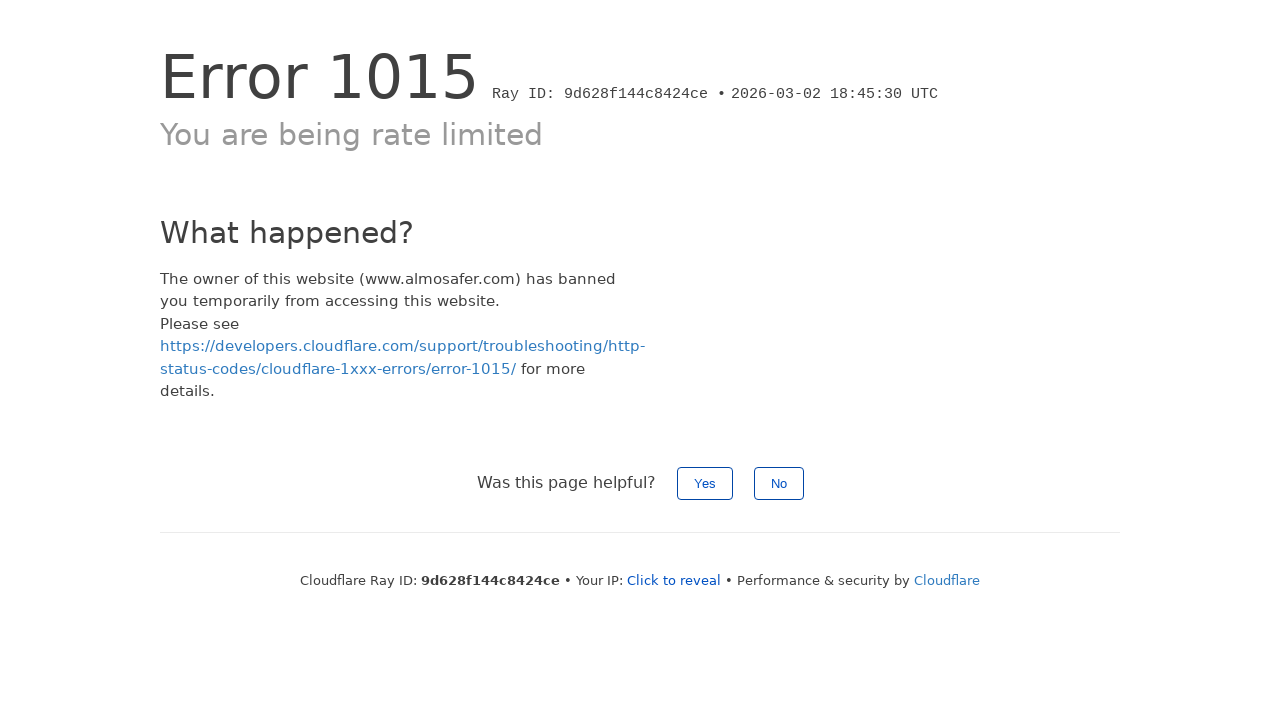

Navigated to Arabic version of Almosafer website
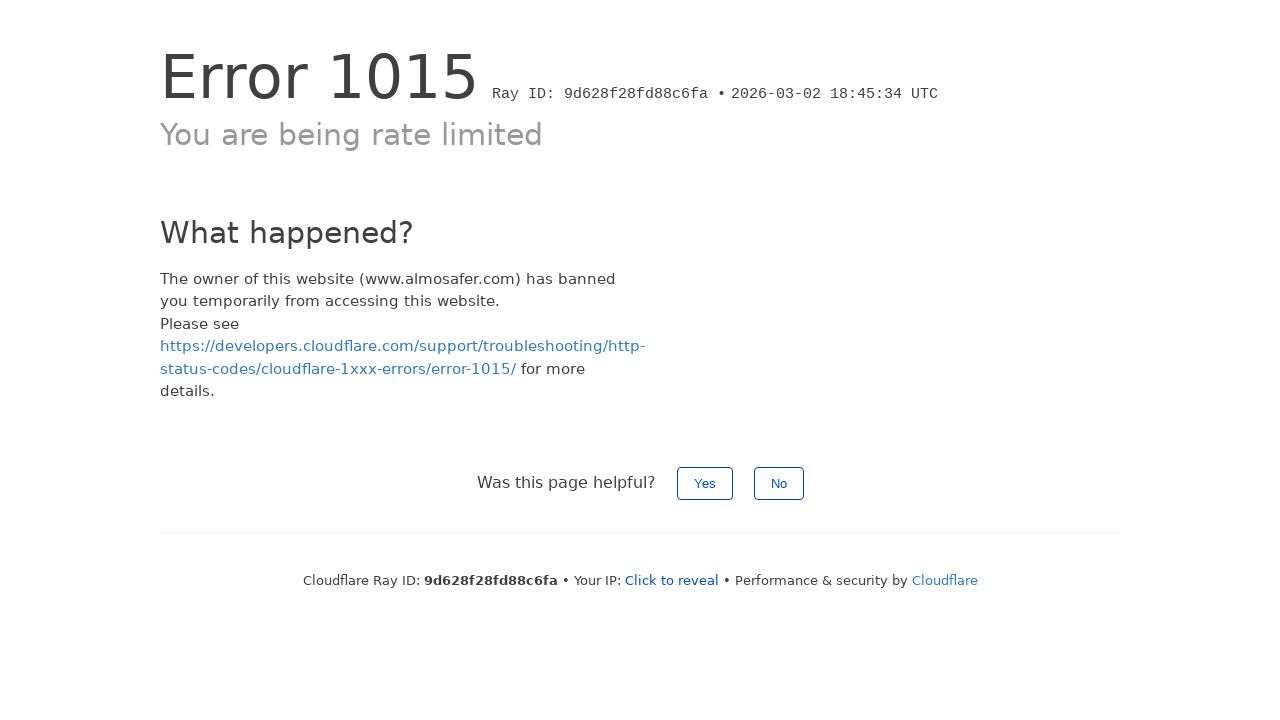

Waited for network idle state - page fully loaded
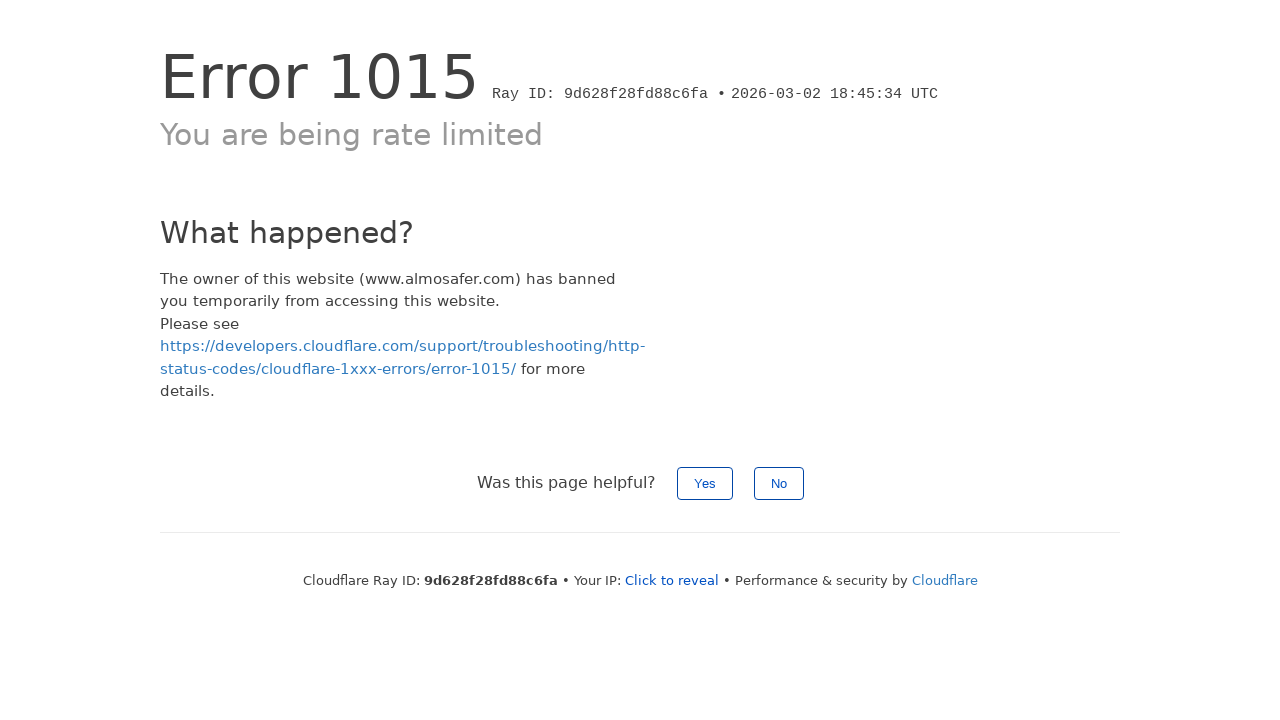

Randomly selected language: ar
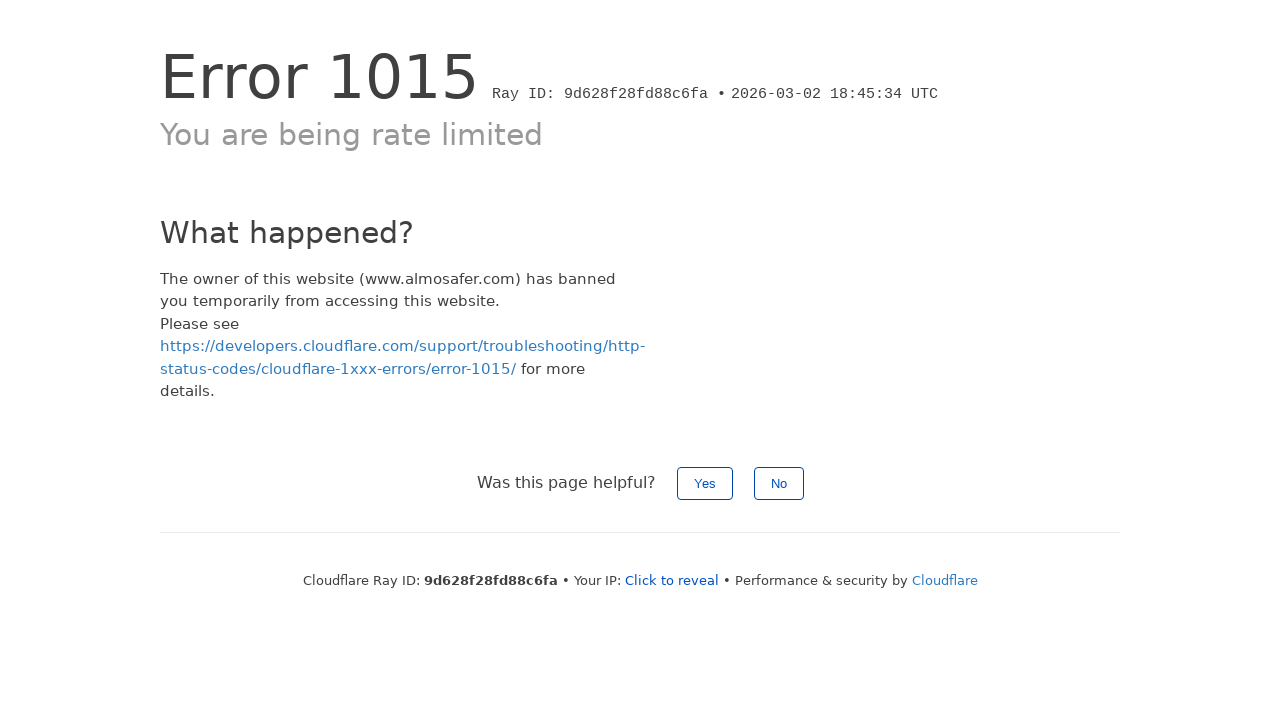

Navigated to AR version of website with ncr=1 parameter
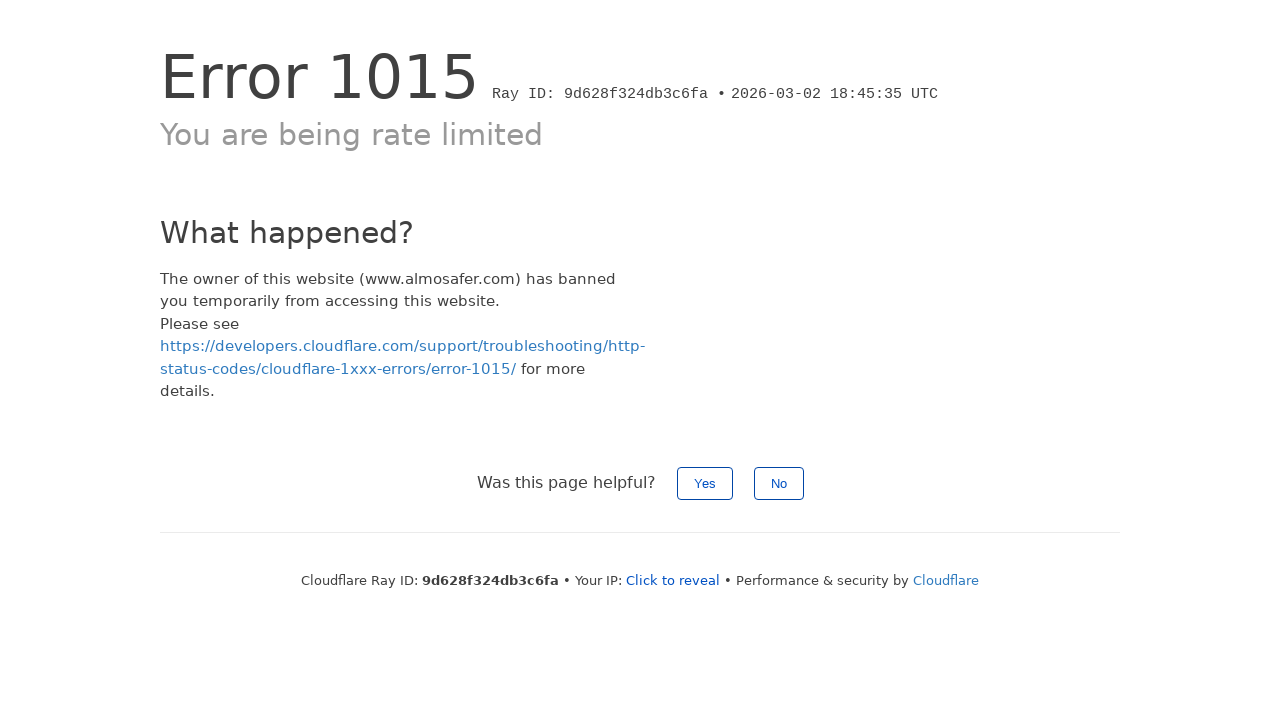

Waited for network idle state - language version fully loaded
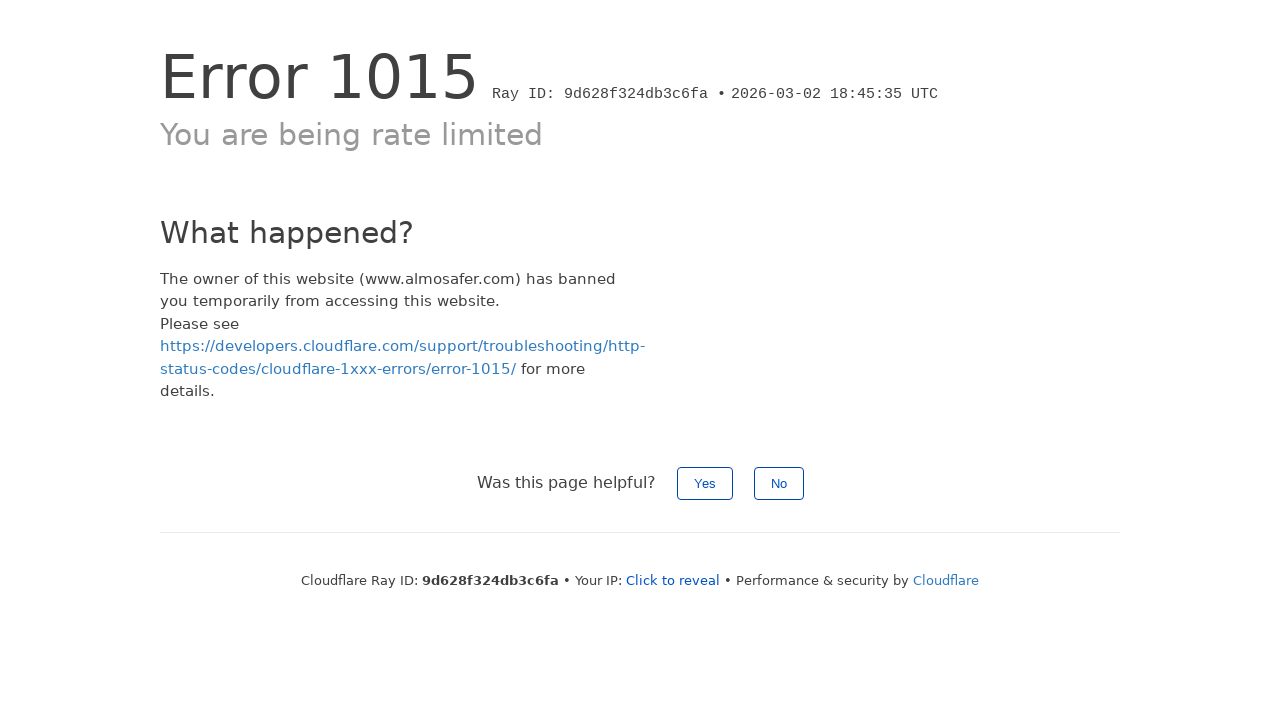

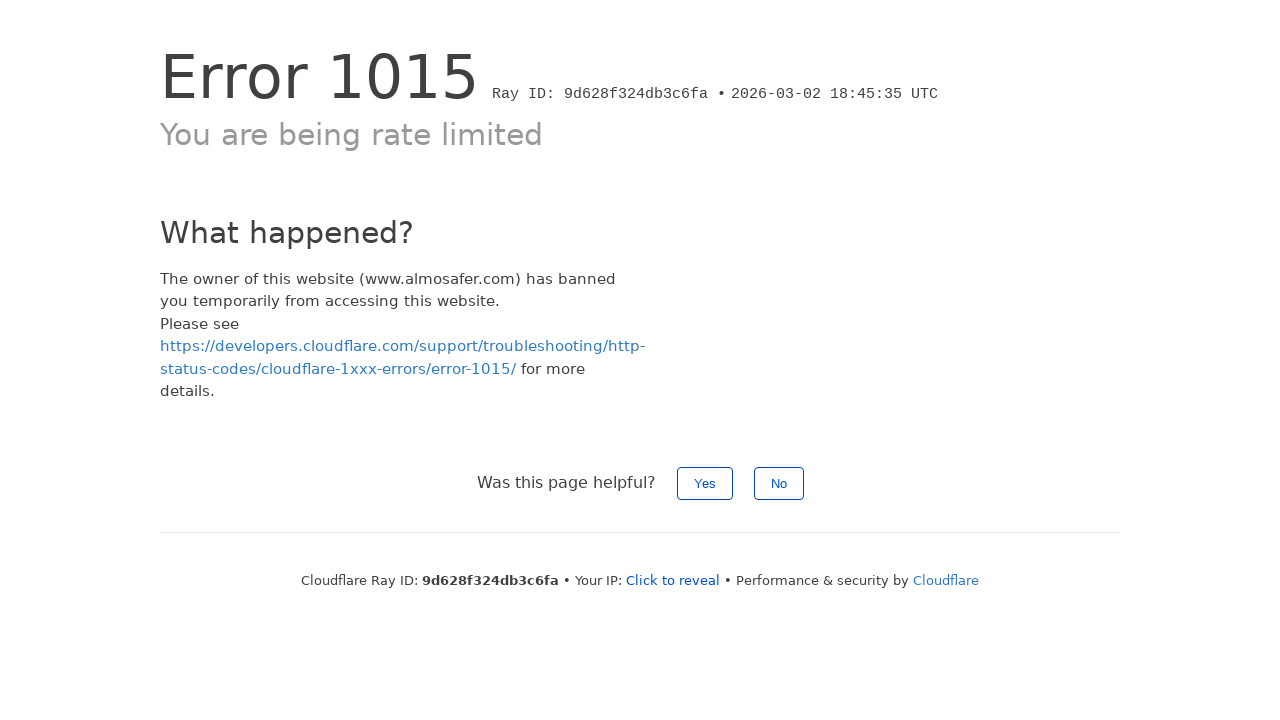